Tests navigation on anekdot.ru by hovering over menu item and clicking to view best jokes of the month

Starting URL: https://www.anekdot.ru/

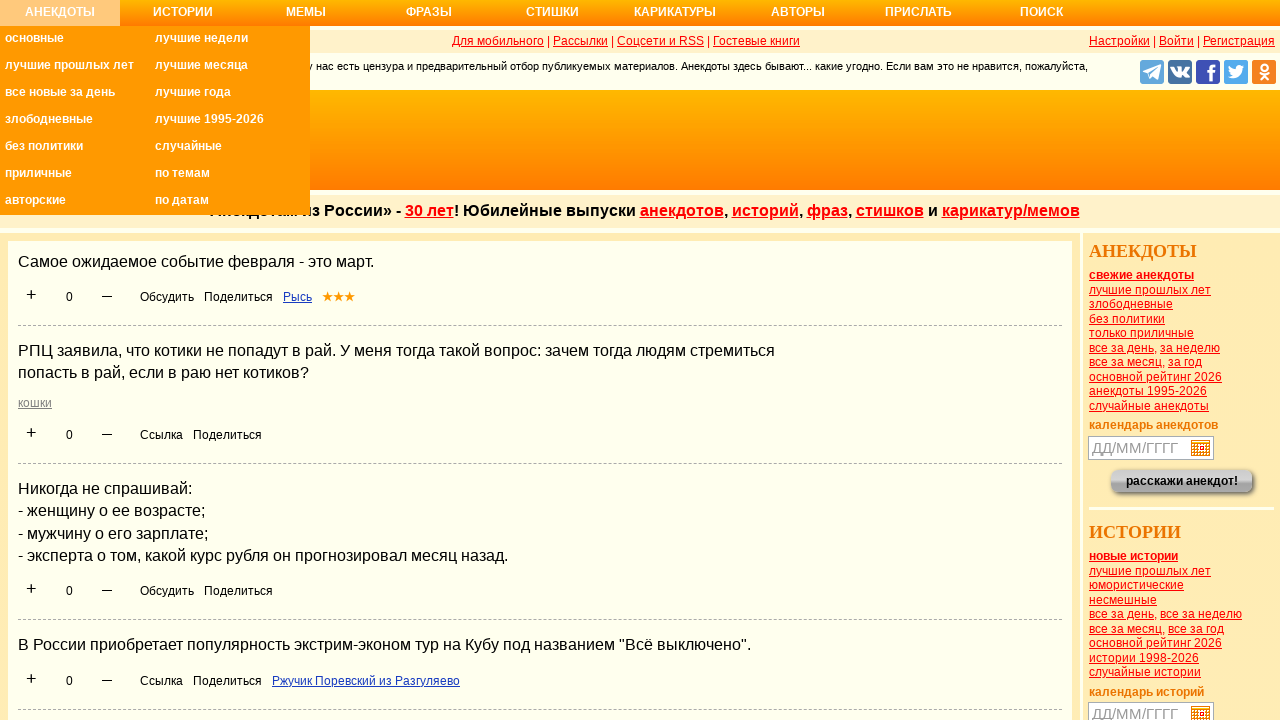

Hovered over 'Анекдоты' menu item at (60, 18) on xpath=//ul/li/a[text()='Анекдоты']
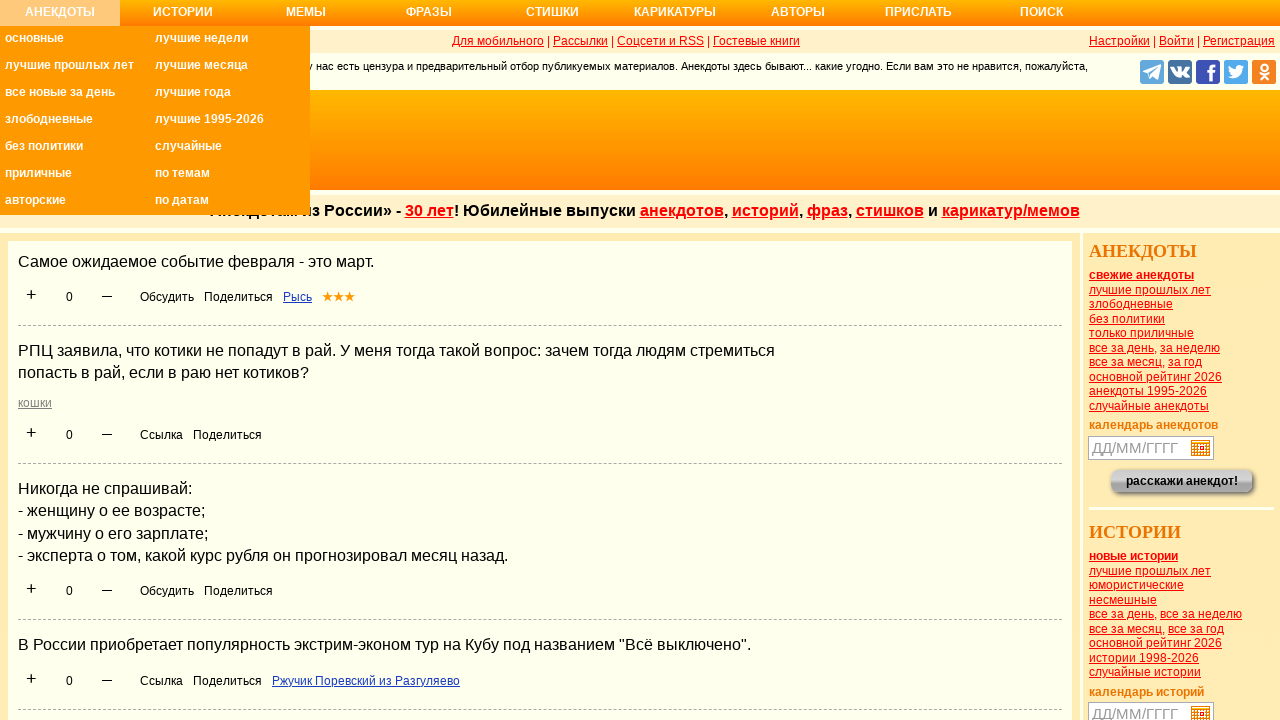

Clicked on 'Best of month' link to view best jokes of the month at (230, 68) on xpath=//ul/li/a[@title='Самые смешные анекдоты за месяц']
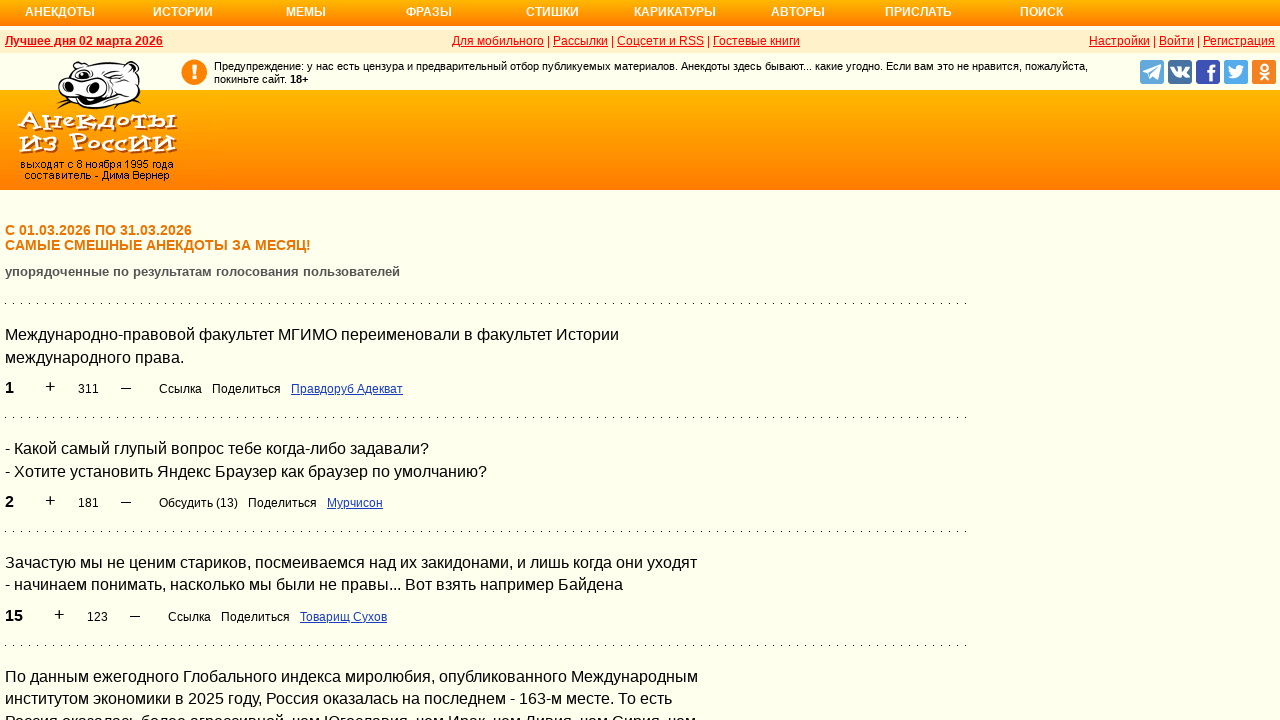

Page content loaded with h1 heading visible
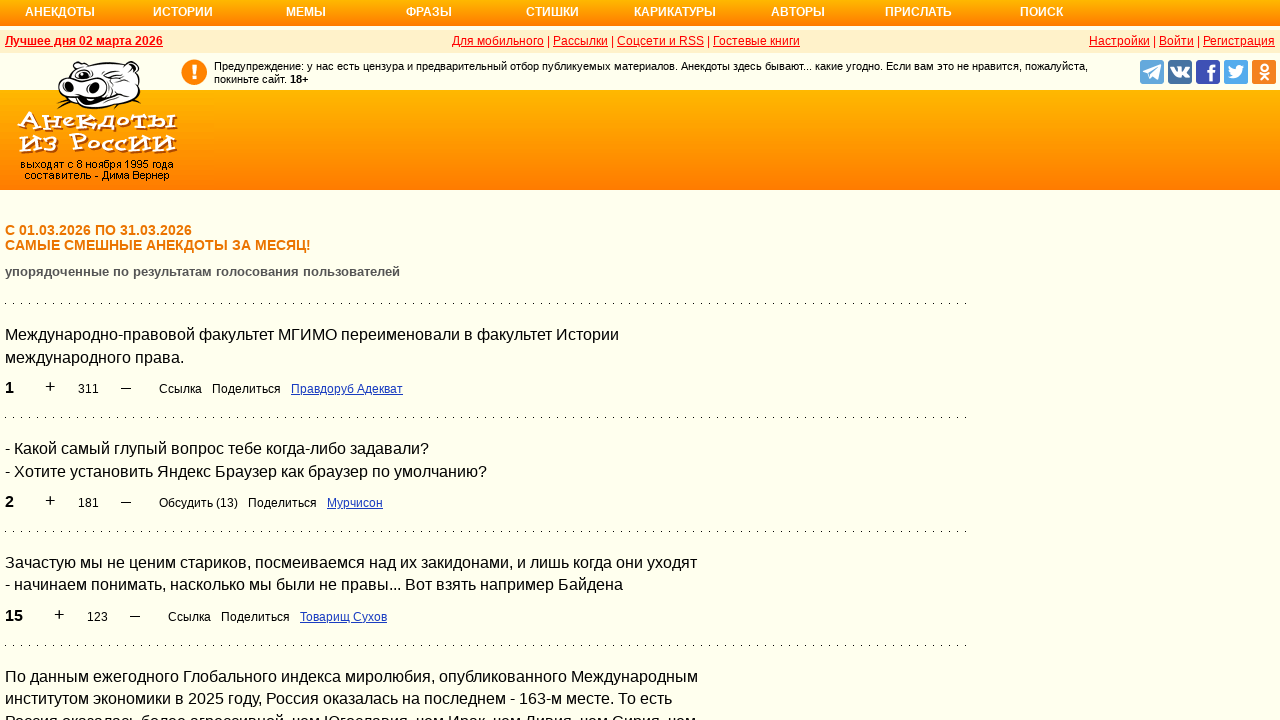

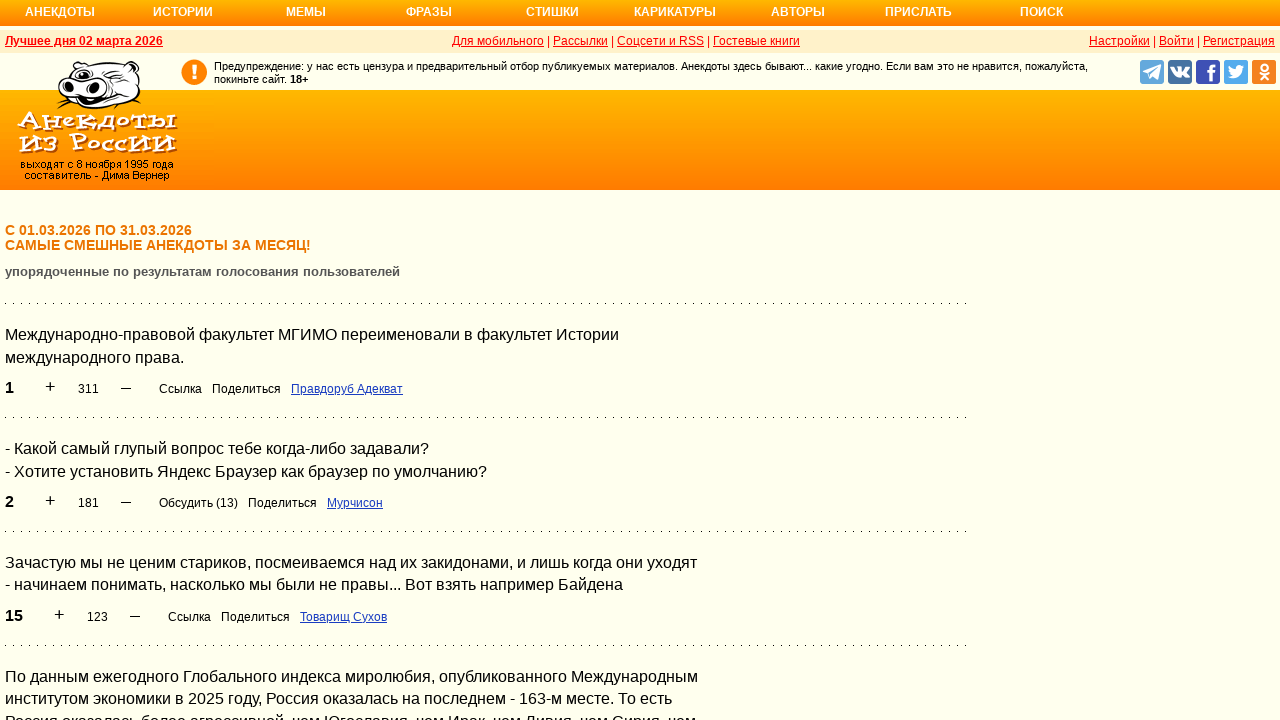